Navigates to an automation practice page, scrolls down to a table, and interacts with table elements to verify their presence and structure

Starting URL: https://rahulshettyacademy.com/AutomationPractice/

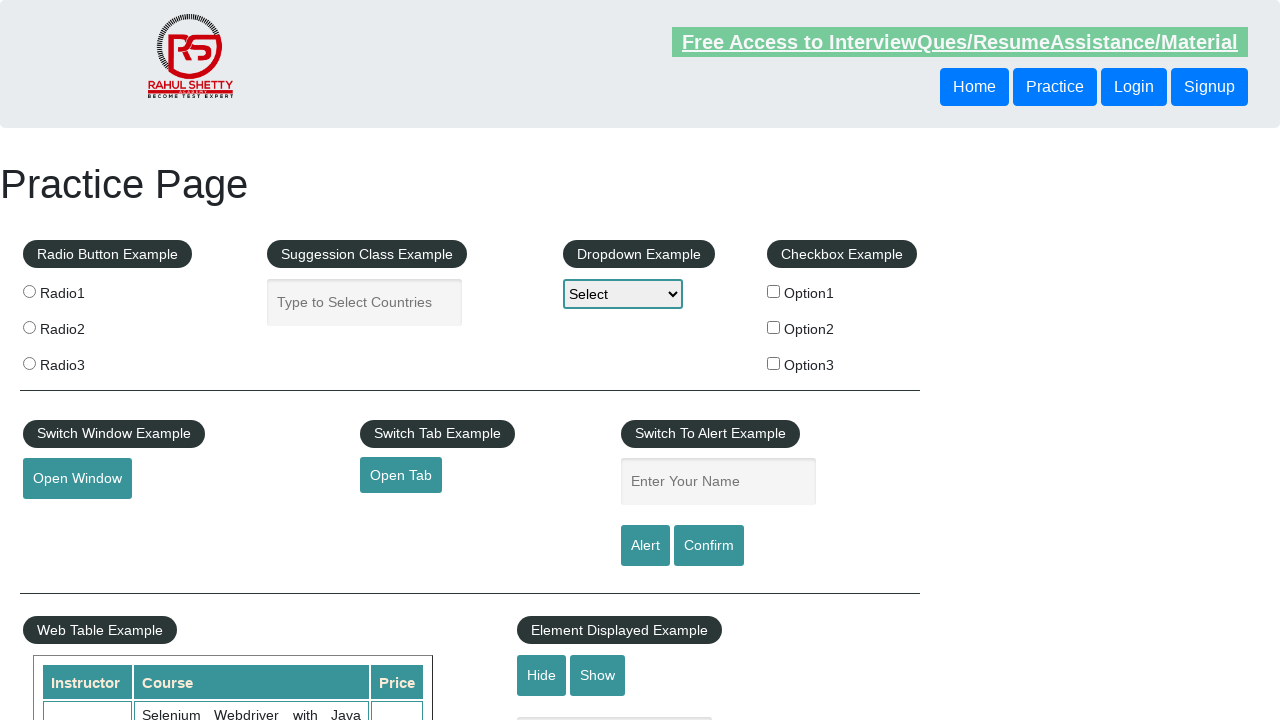

Scrolled down 600px to view the table
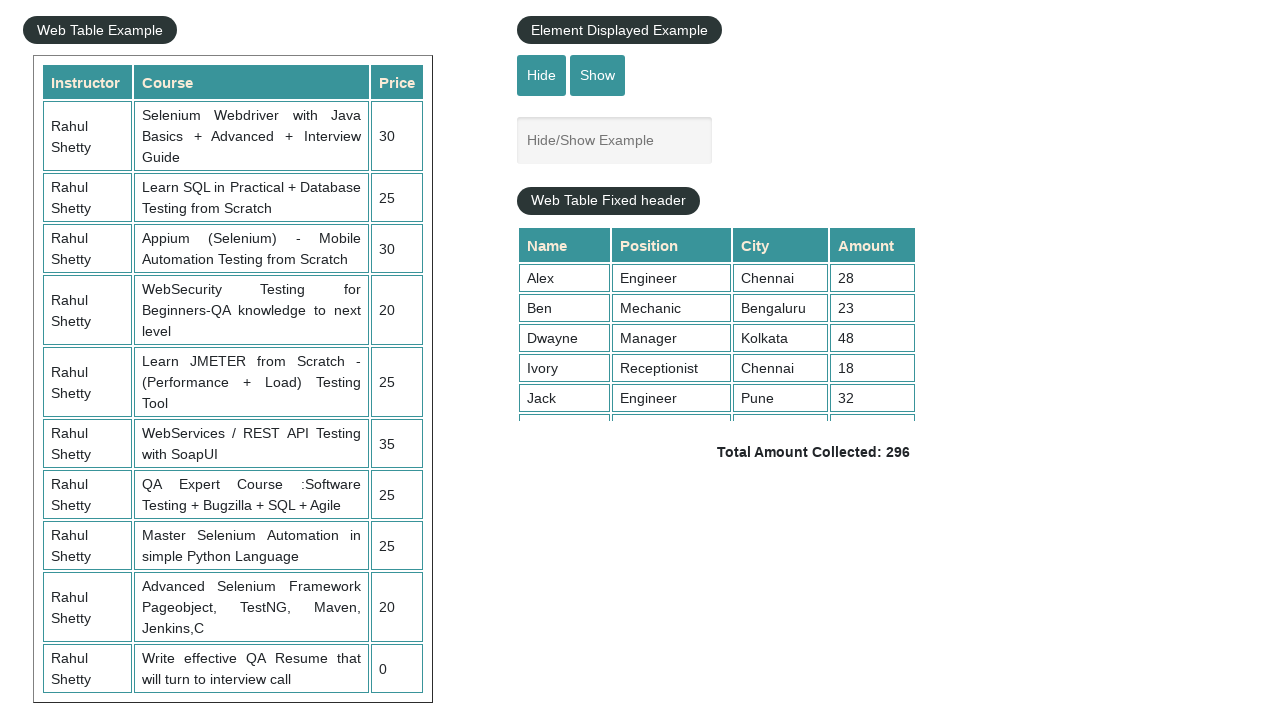

Table element loaded and became visible
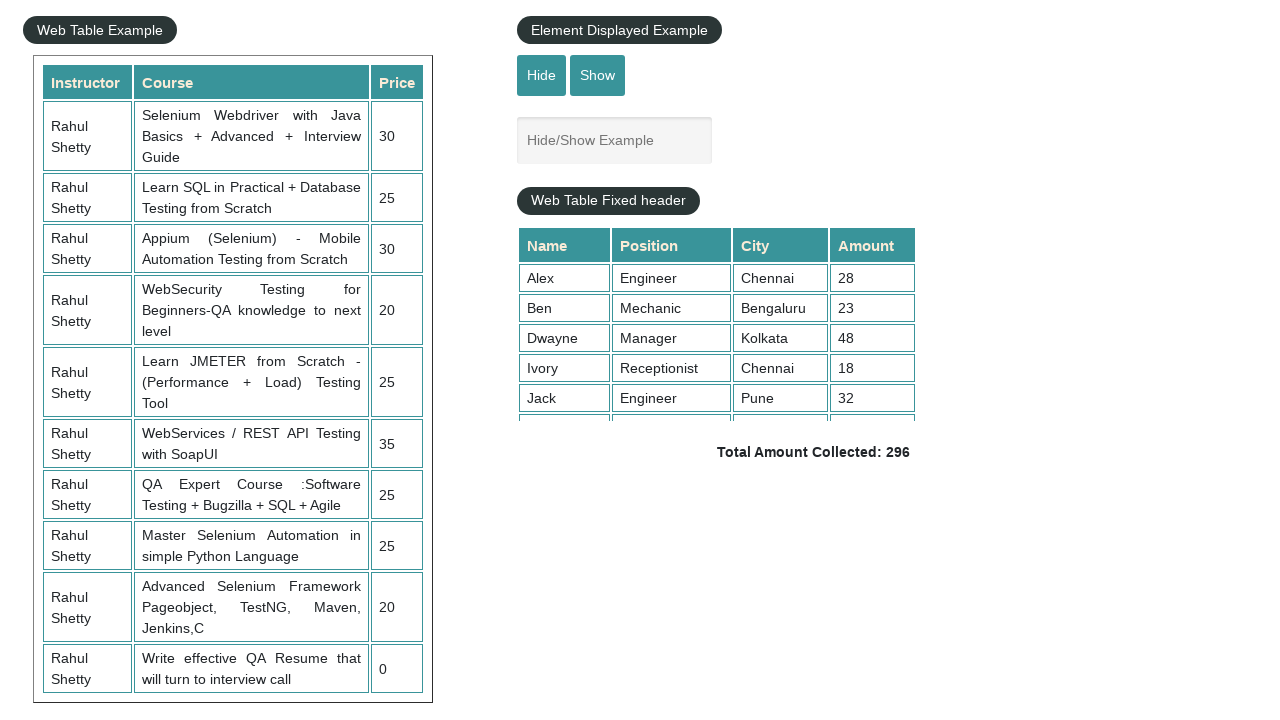

Table columns (header elements) are present
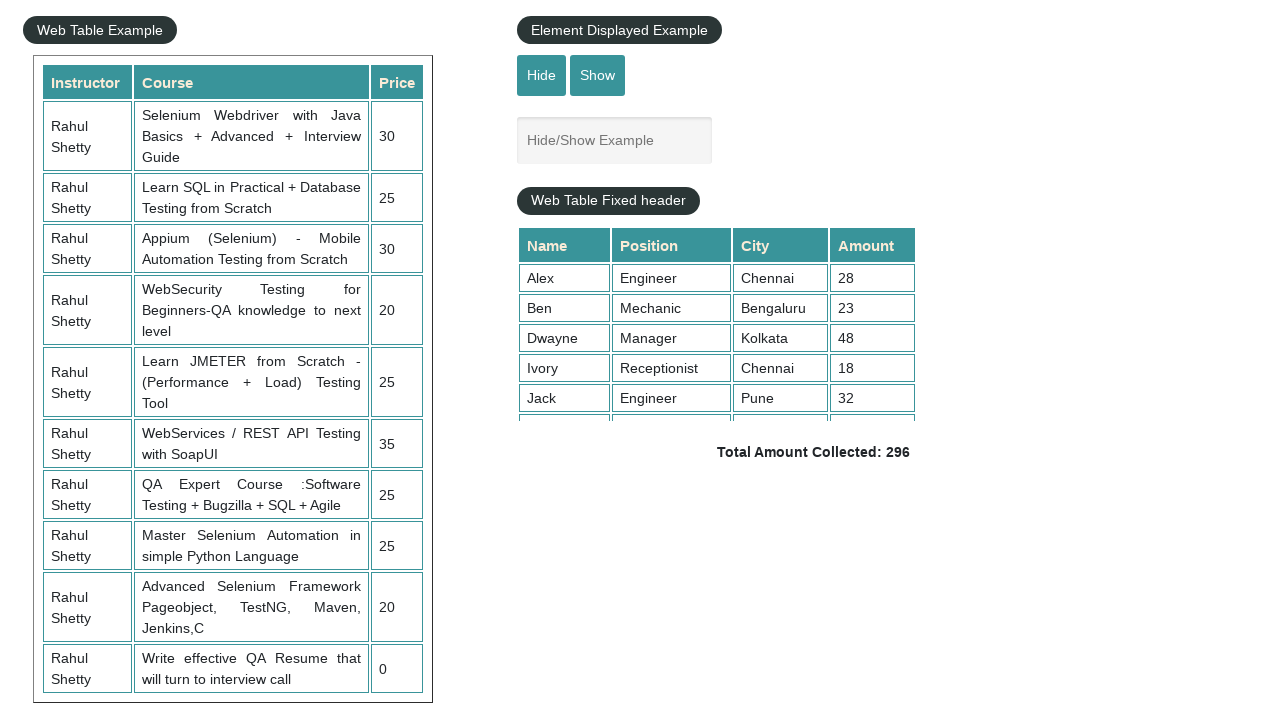

Table rows with data cells are present
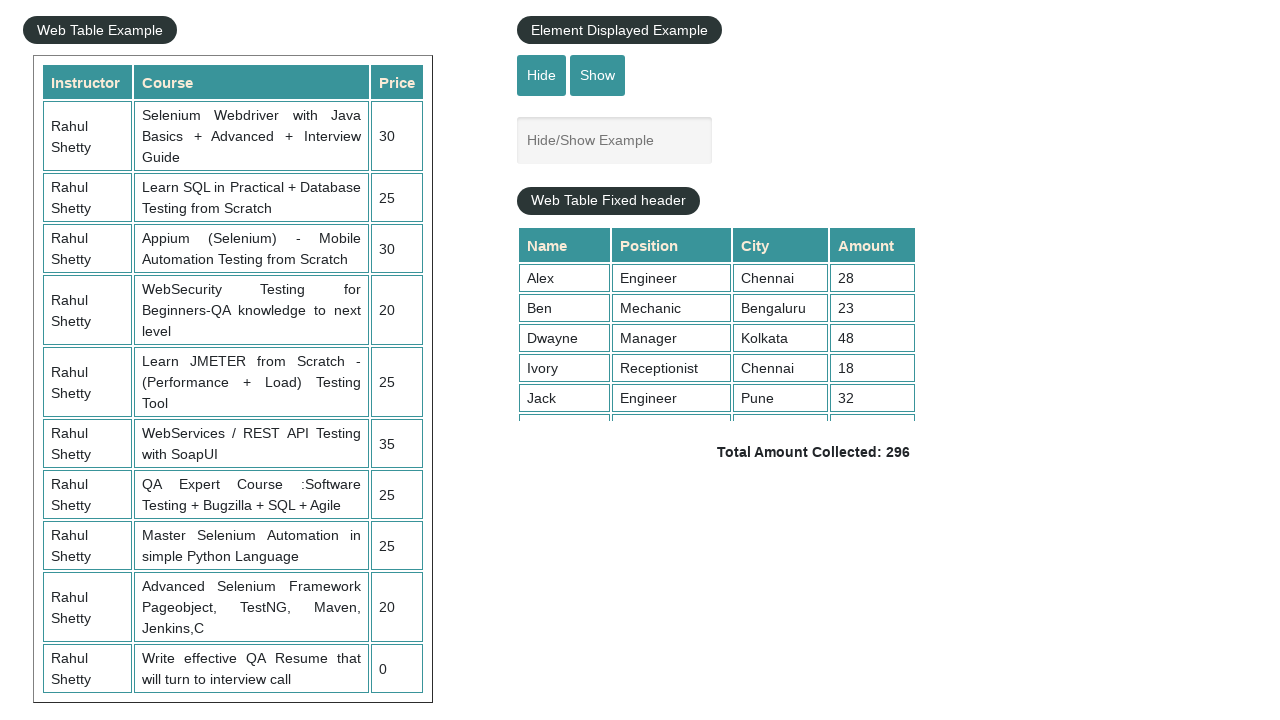

Third row of the table is present and verified
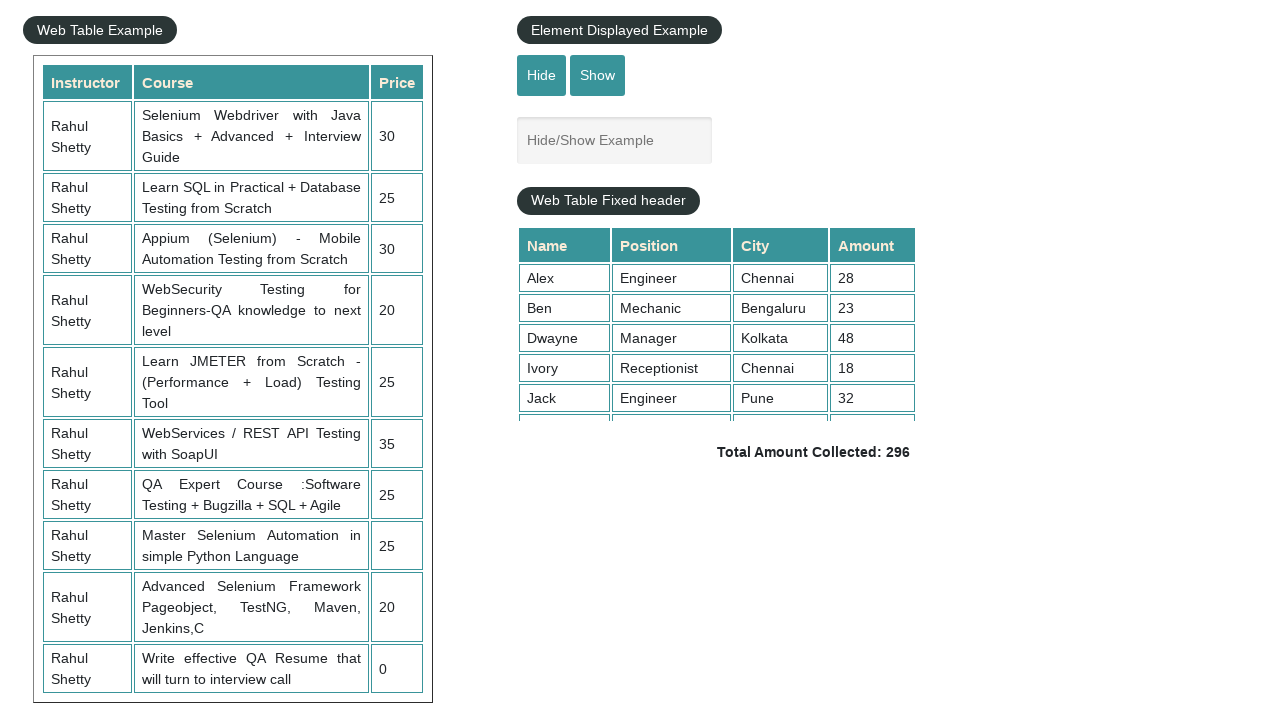

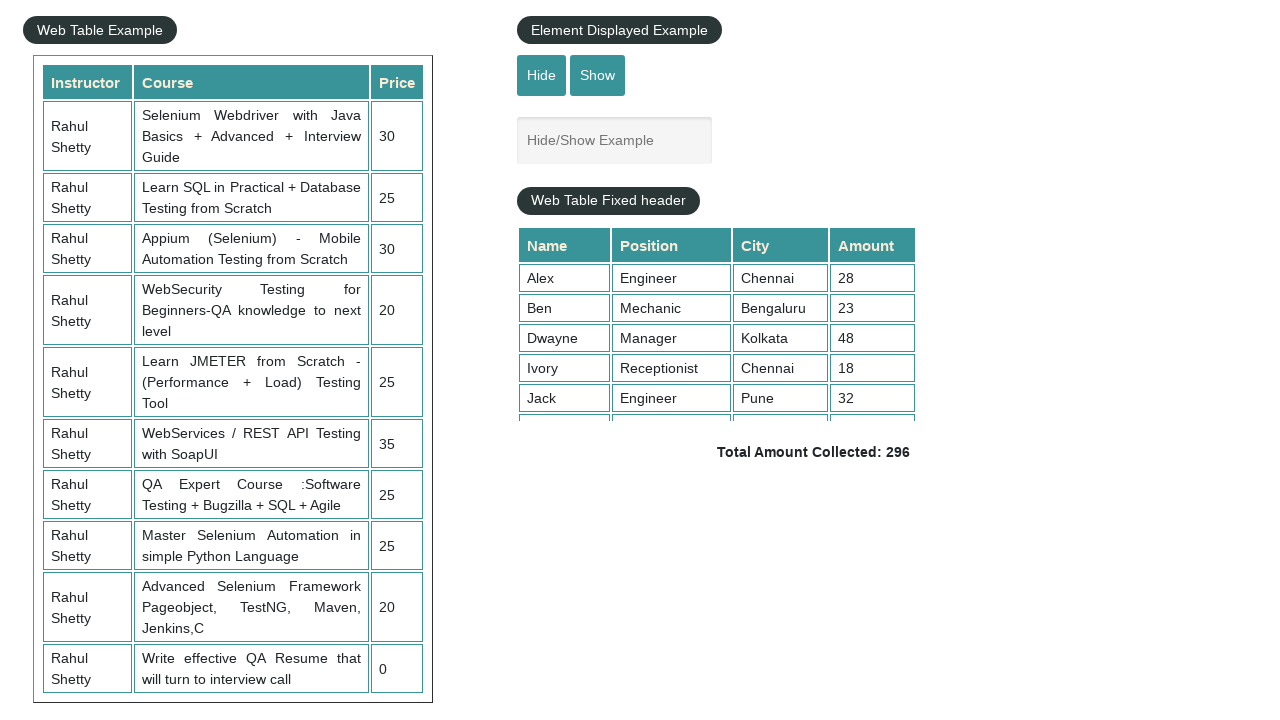